Tests drag and drop functionality by dragging an element onto a drop target and verifying the text changes from "Drop here" to "Dropped!"

Starting URL: https://demoqa.com/droppable

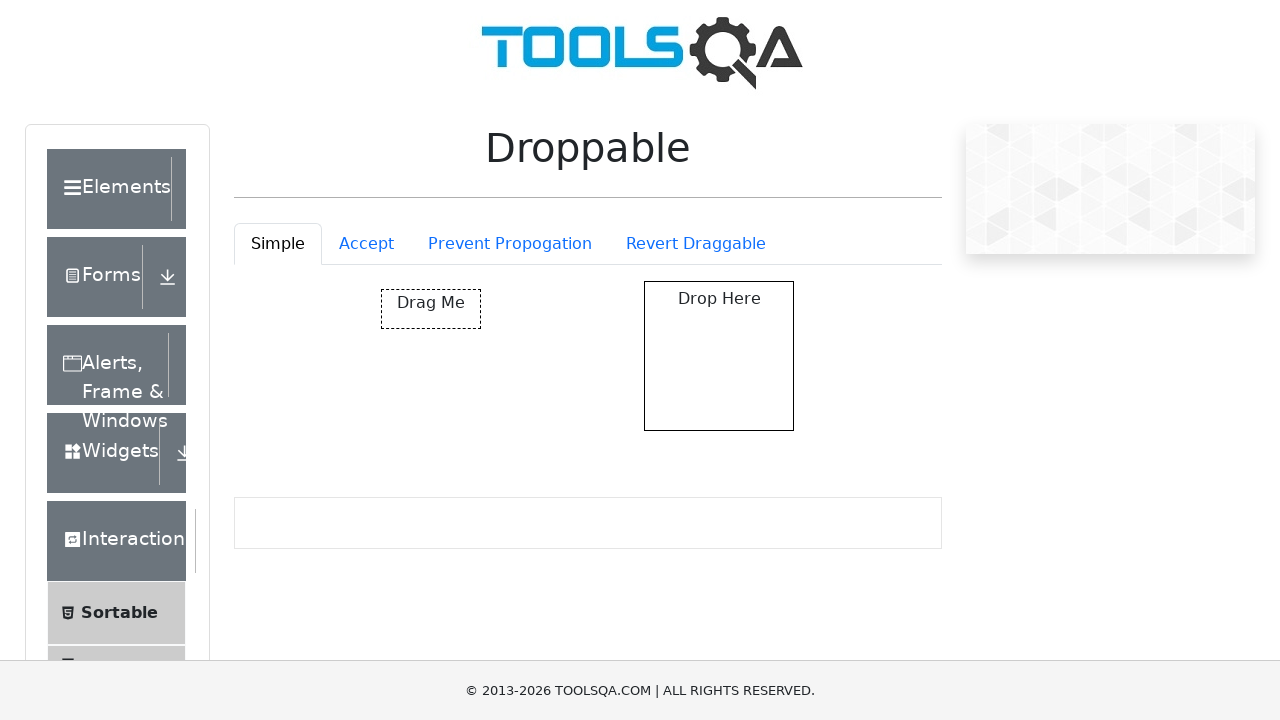

Located draggable element with id 'draggable'
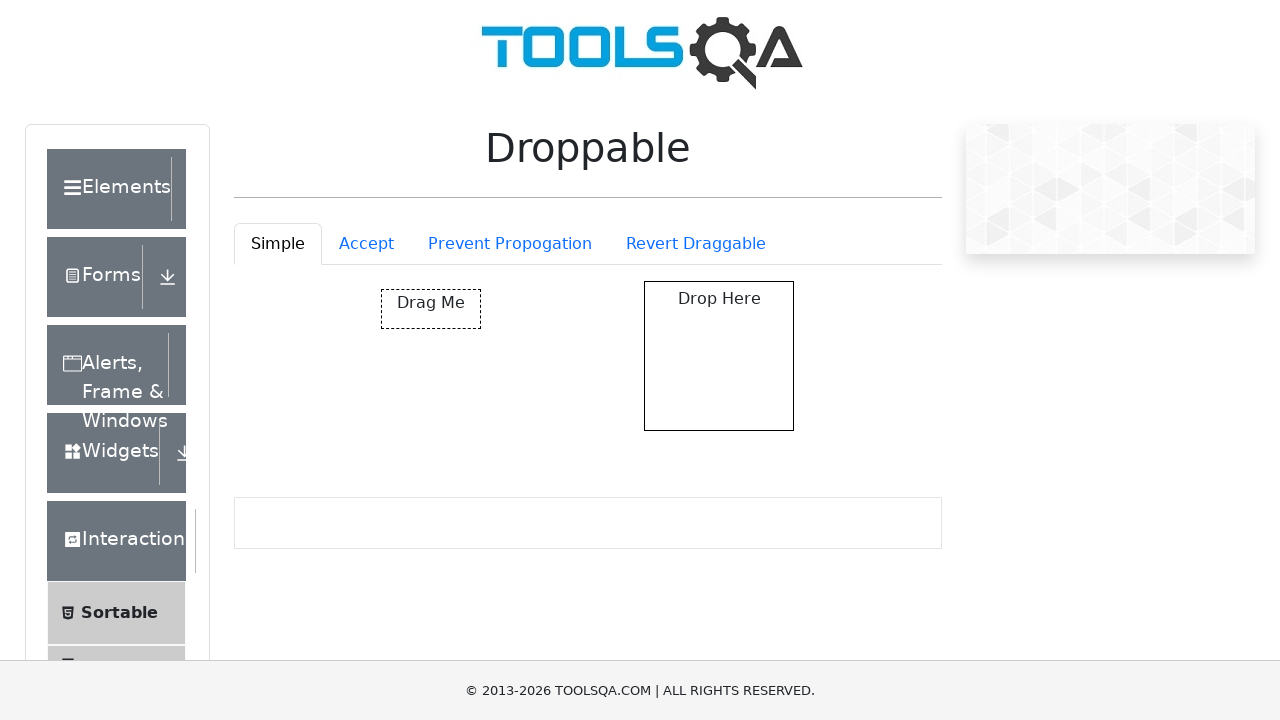

Located drop target element with id 'droppable'
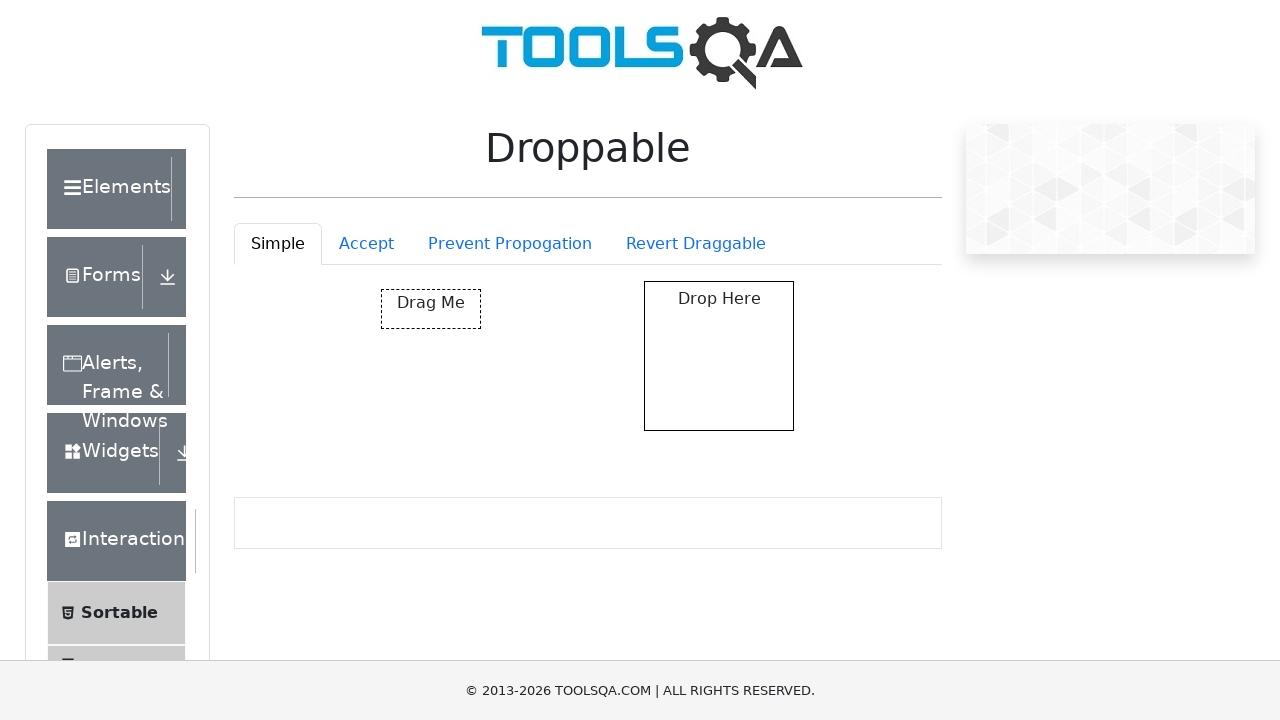

Dragged element onto drop target at (719, 356)
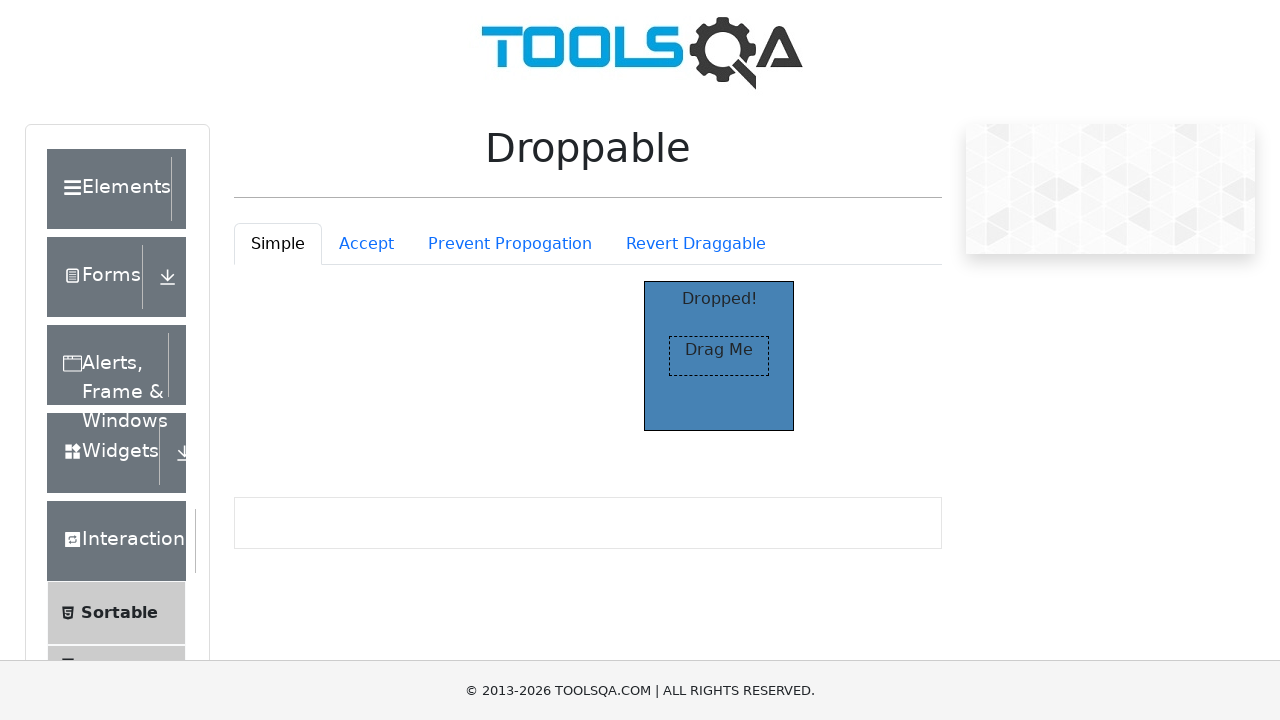

Located element containing 'Dropped!' text
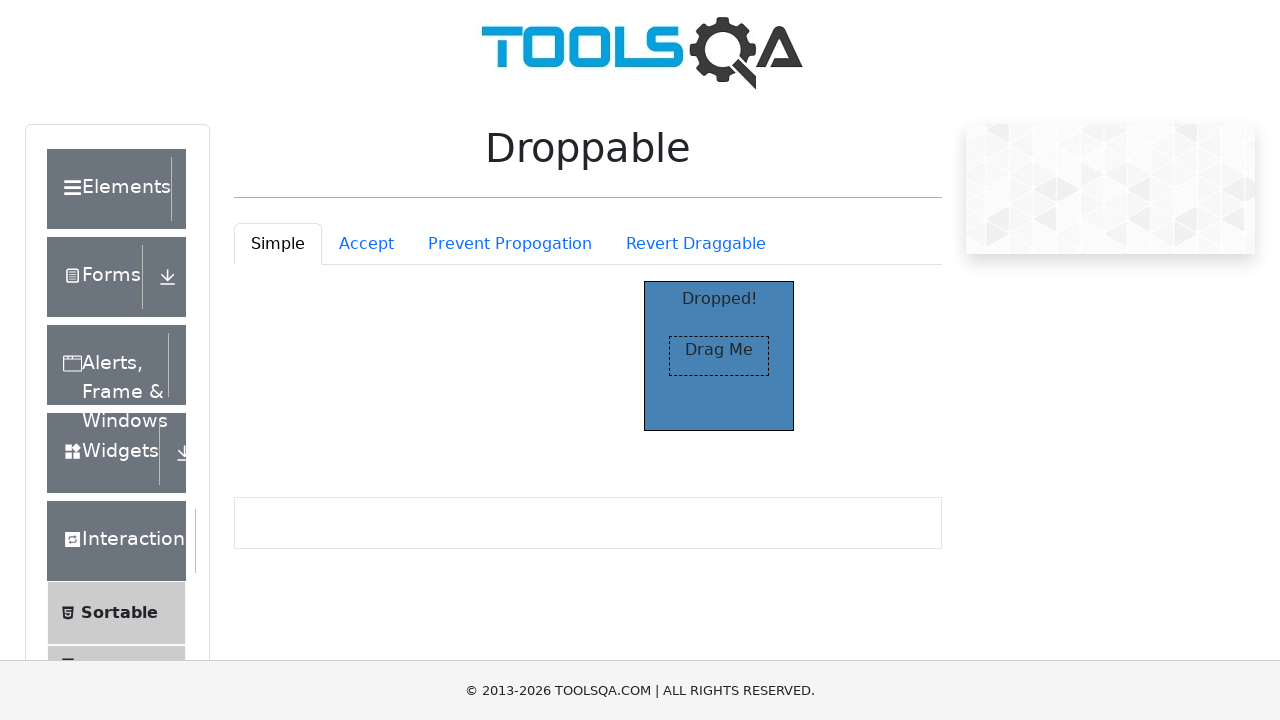

Verified drop target text changed from 'Drop here' to 'Dropped!'
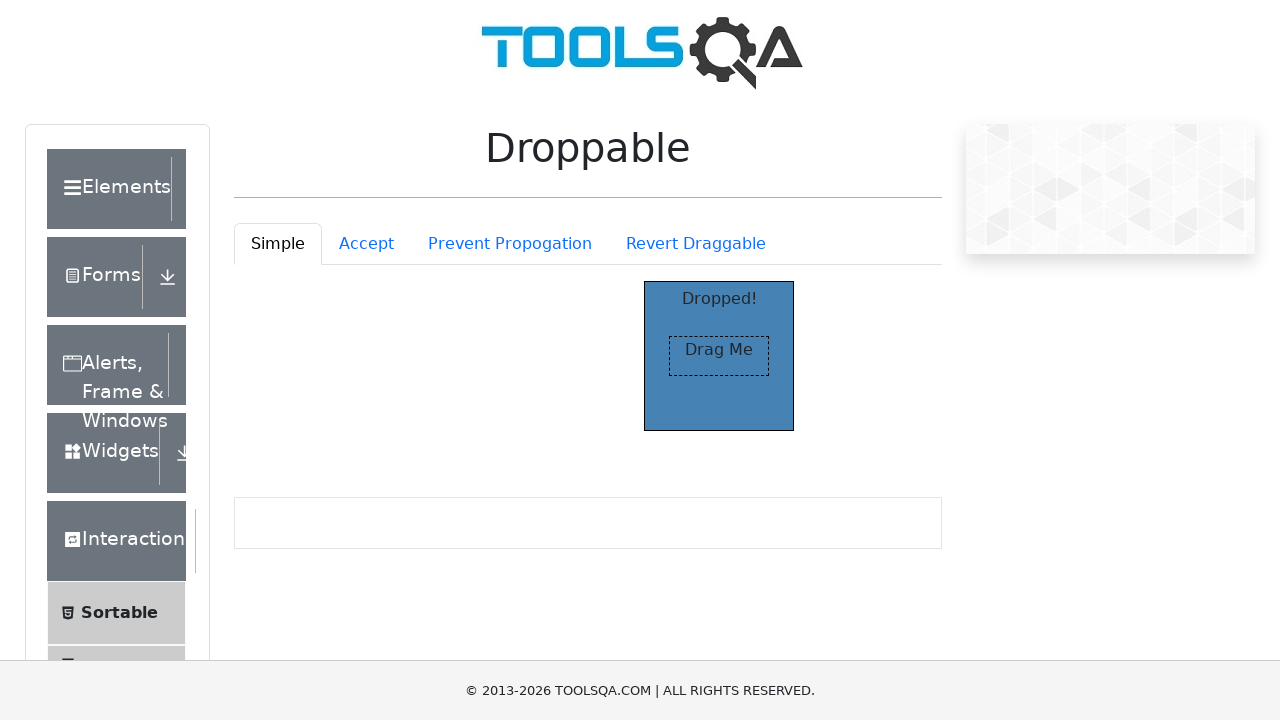

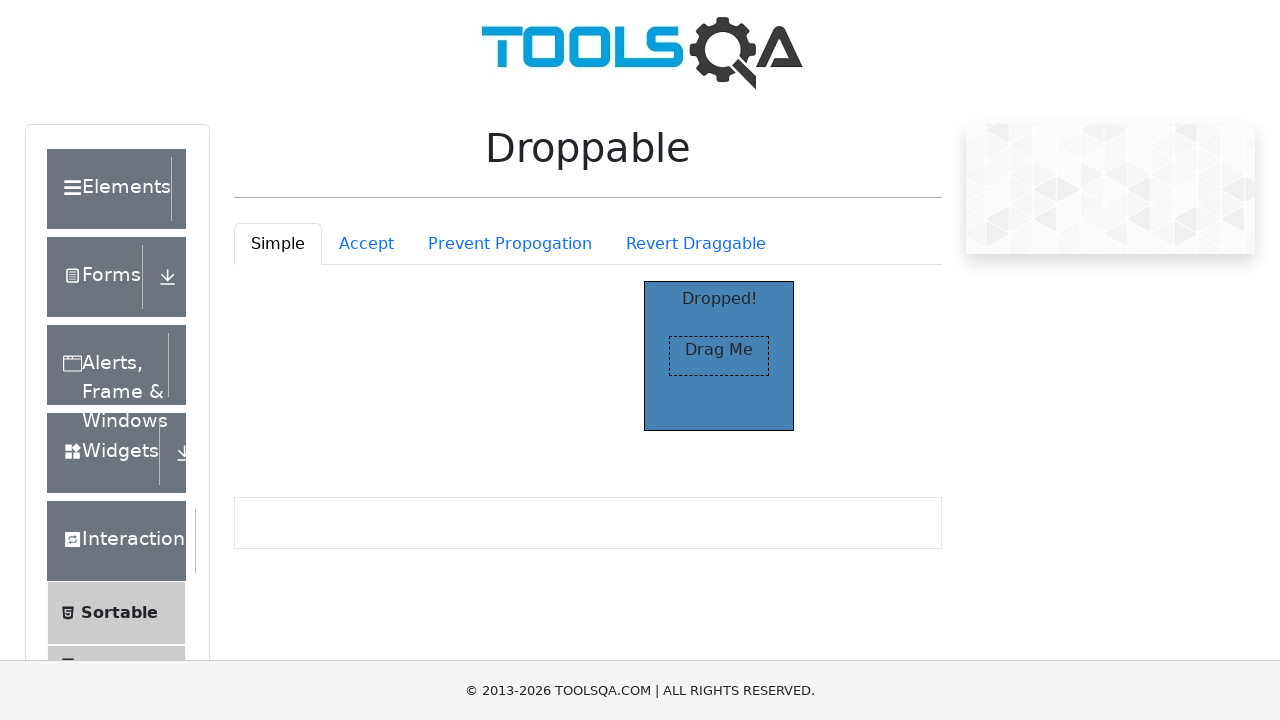